Navigates to Contact page and fills out the contact form with test data then submits it

Starting URL: https://alchemy.hguy.co/lms

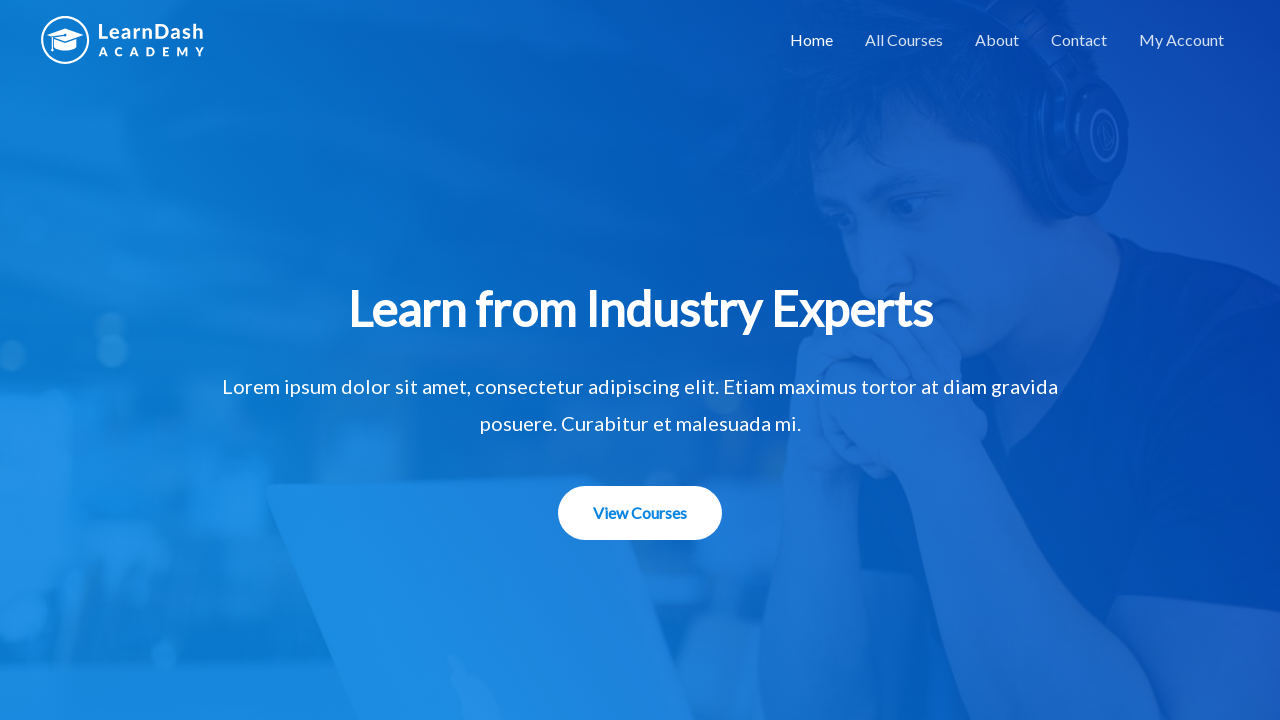

Waited for Home link to be visible - page loaded
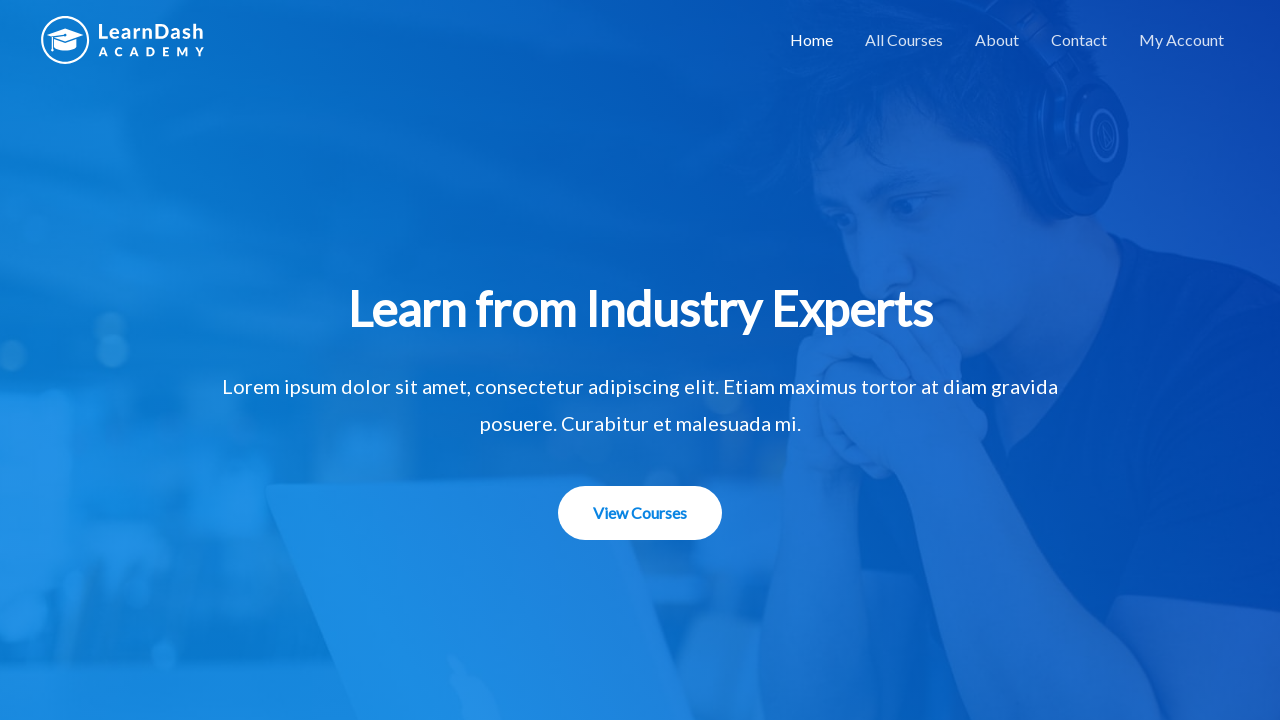

Clicked on Contact link at (1079, 40) on xpath=//a[text()='Contact']
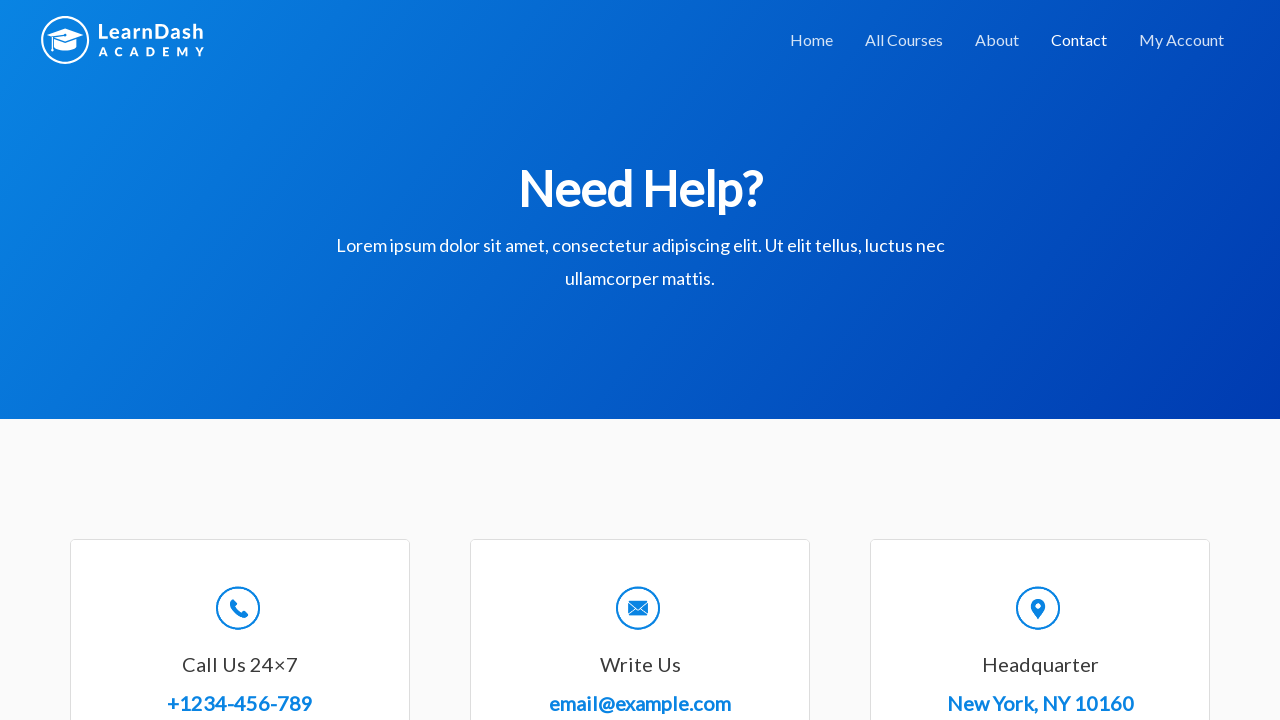

Contact form loaded and became visible
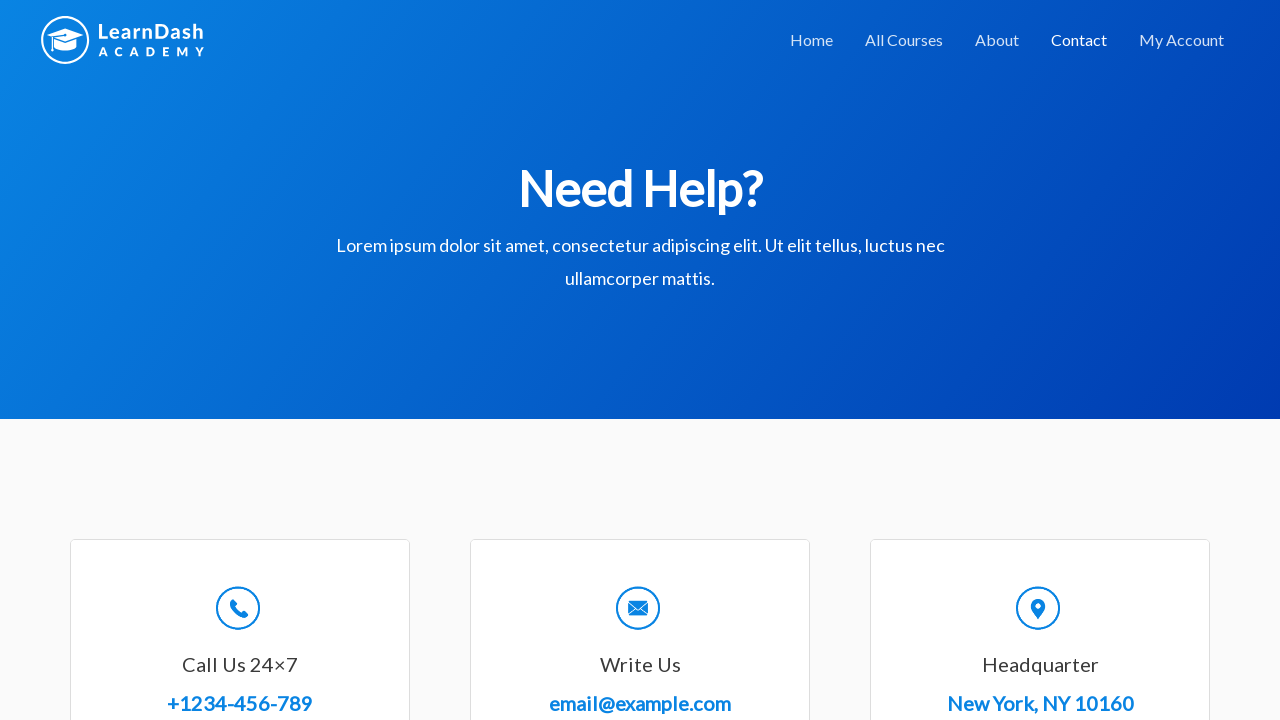

Filled name field with 'John Doe' on #wpforms-8-field_0
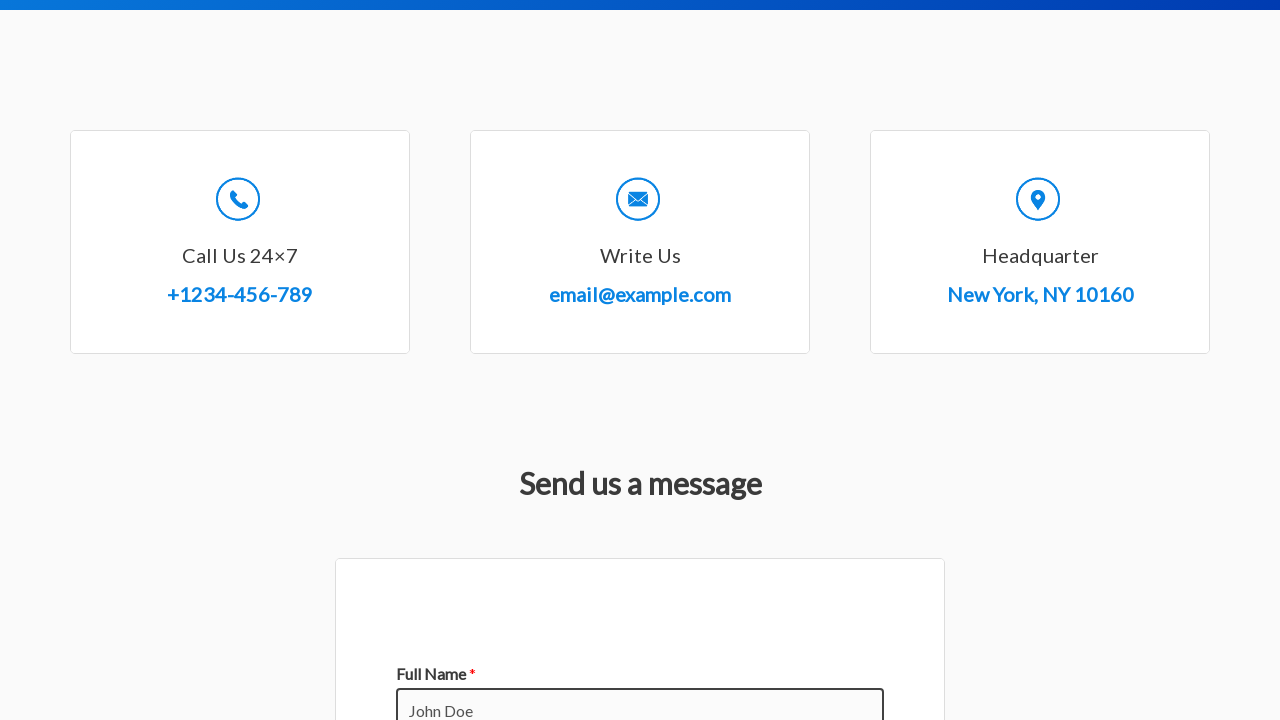

Filled email field with 'johndoe@testmail.com' on #wpforms-8-field_1
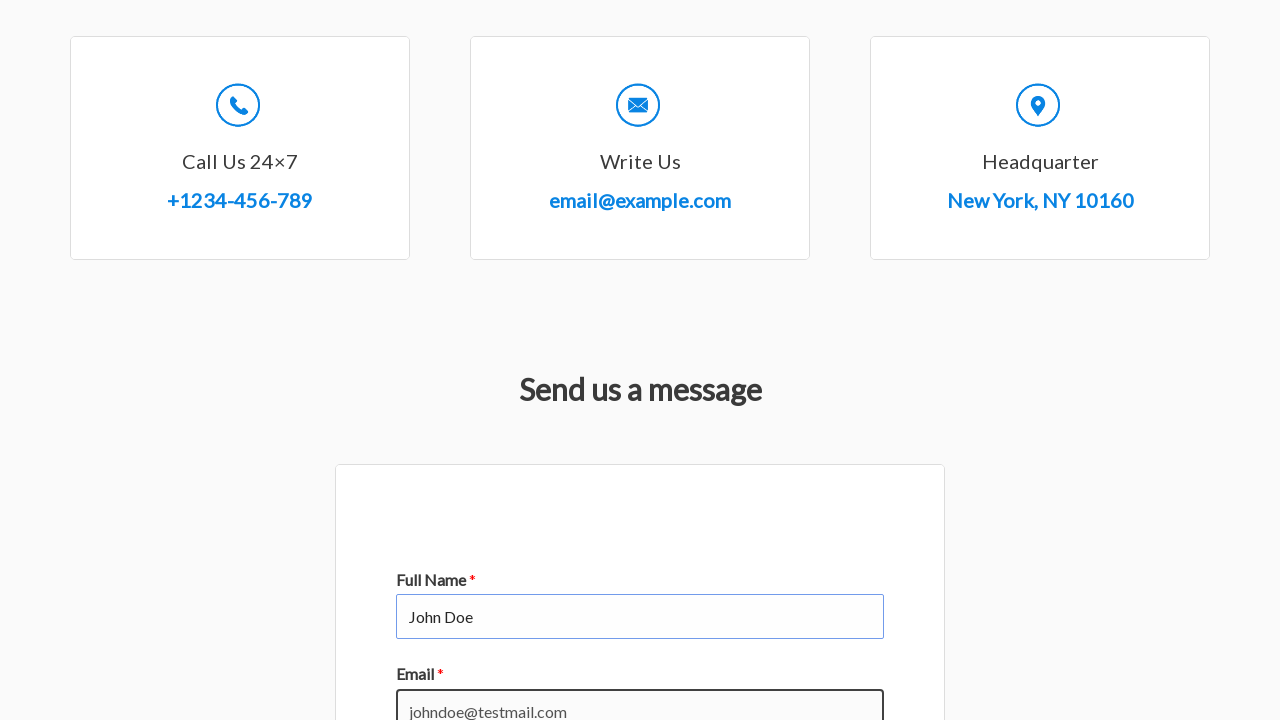

Filled subject field with 'Inquiry About Courses' on #wpforms-8-field_3
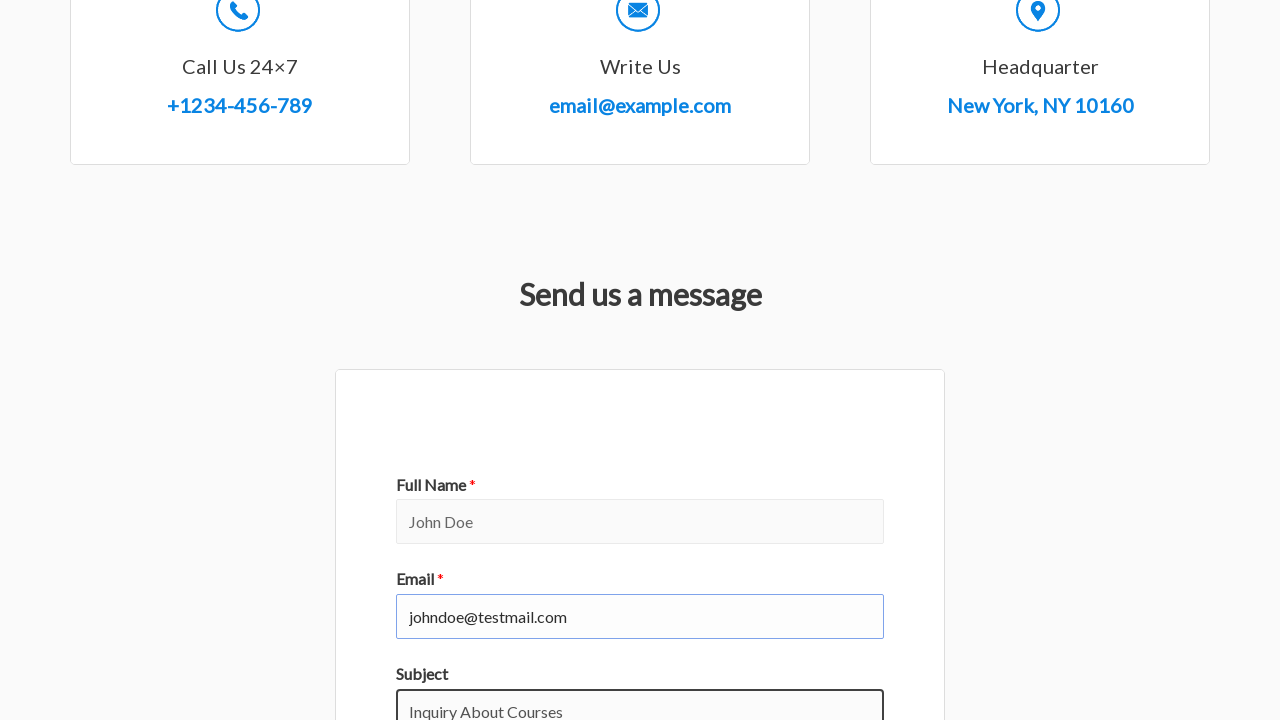

Filled message field with course inquiry text on #wpforms-8-field_2
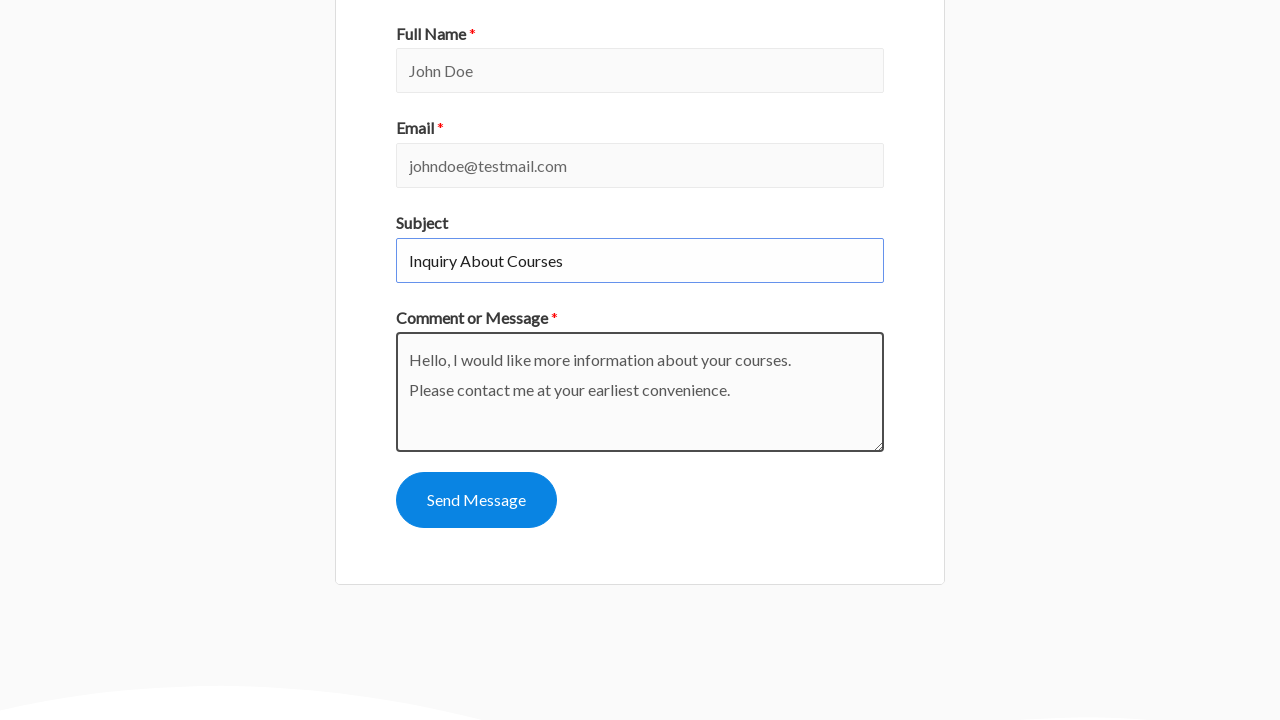

Clicked submit button to submit contact form at (476, 500) on #wpforms-submit-8
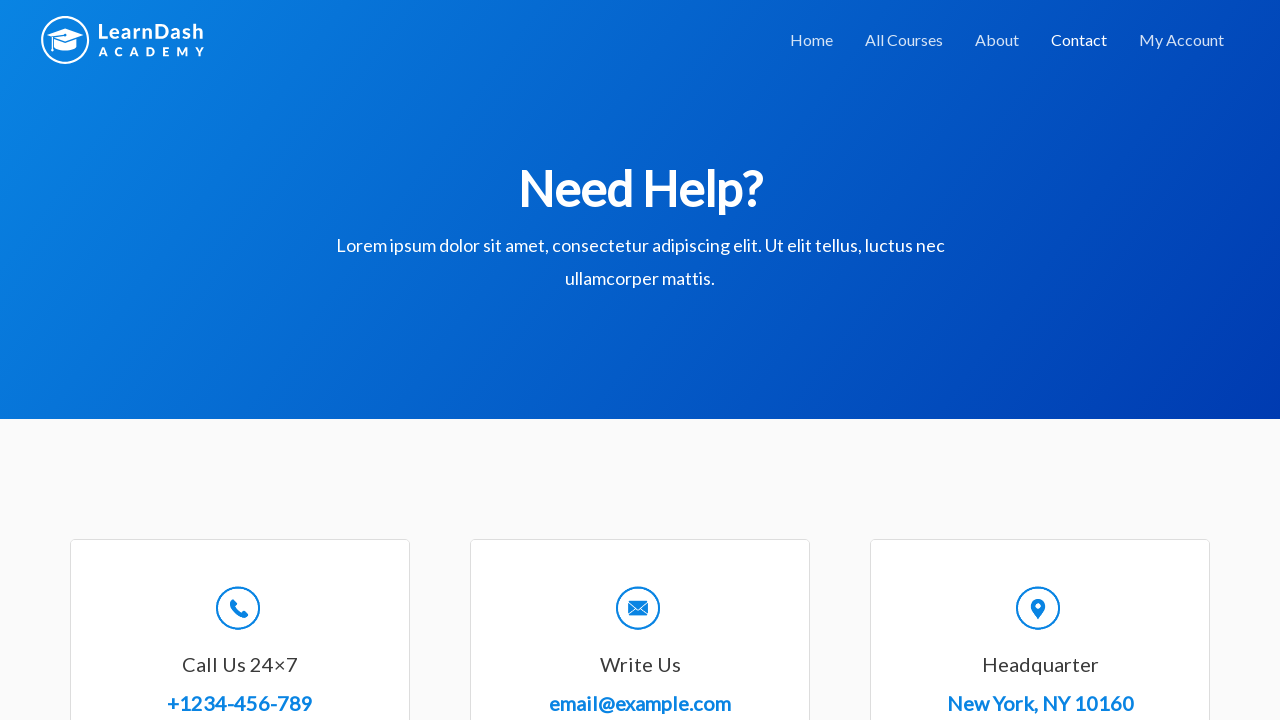

Confirmation message appeared after form submission
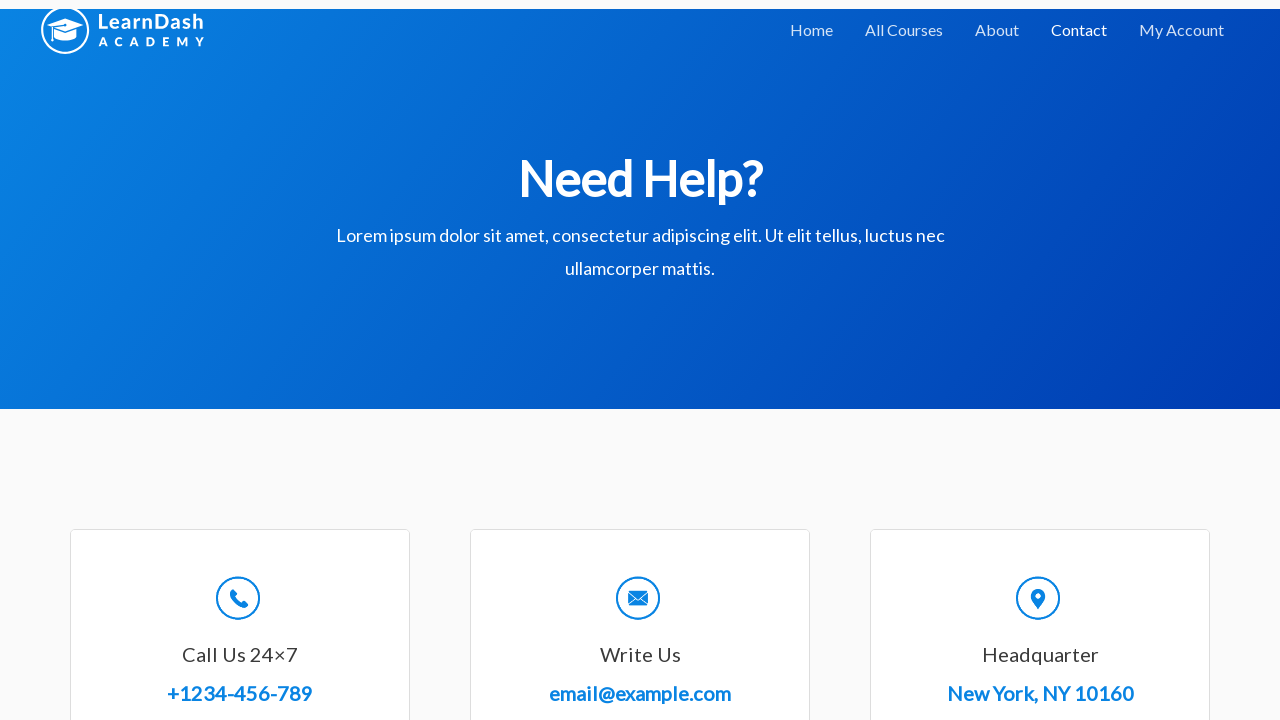

Retrieved confirmation message - Thanks for contacting us! We will be in touch with you shortly.

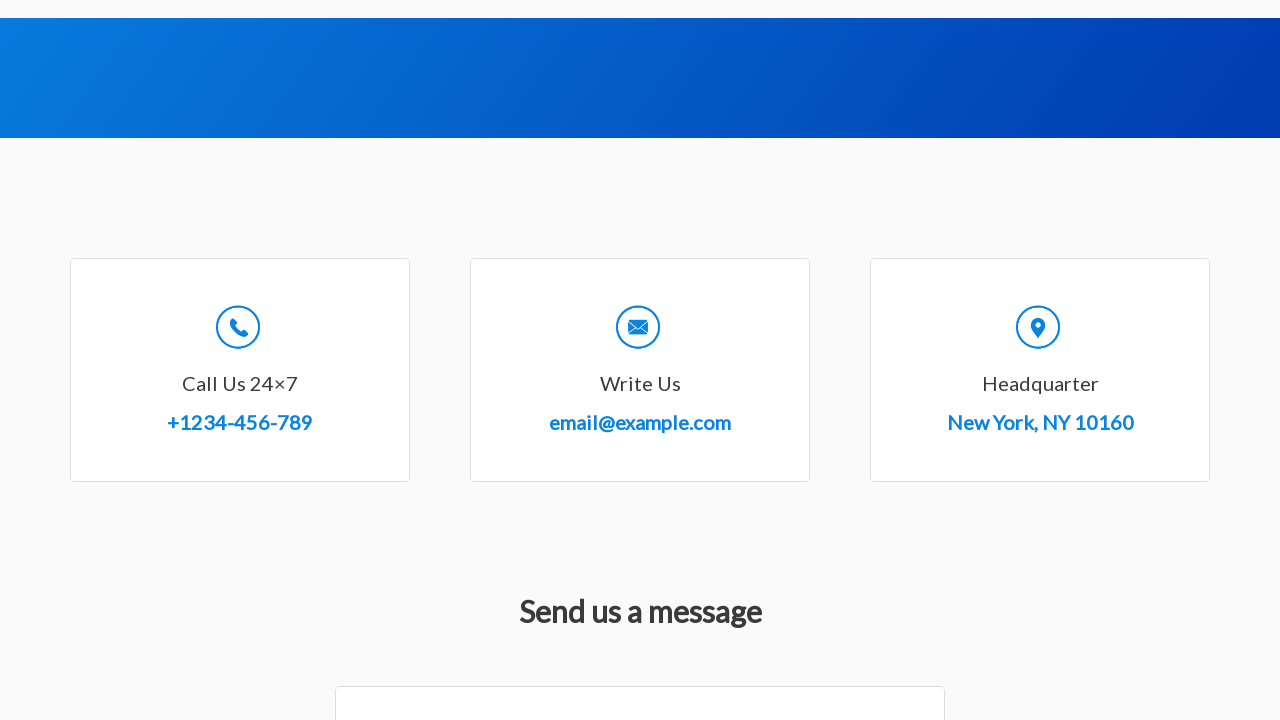

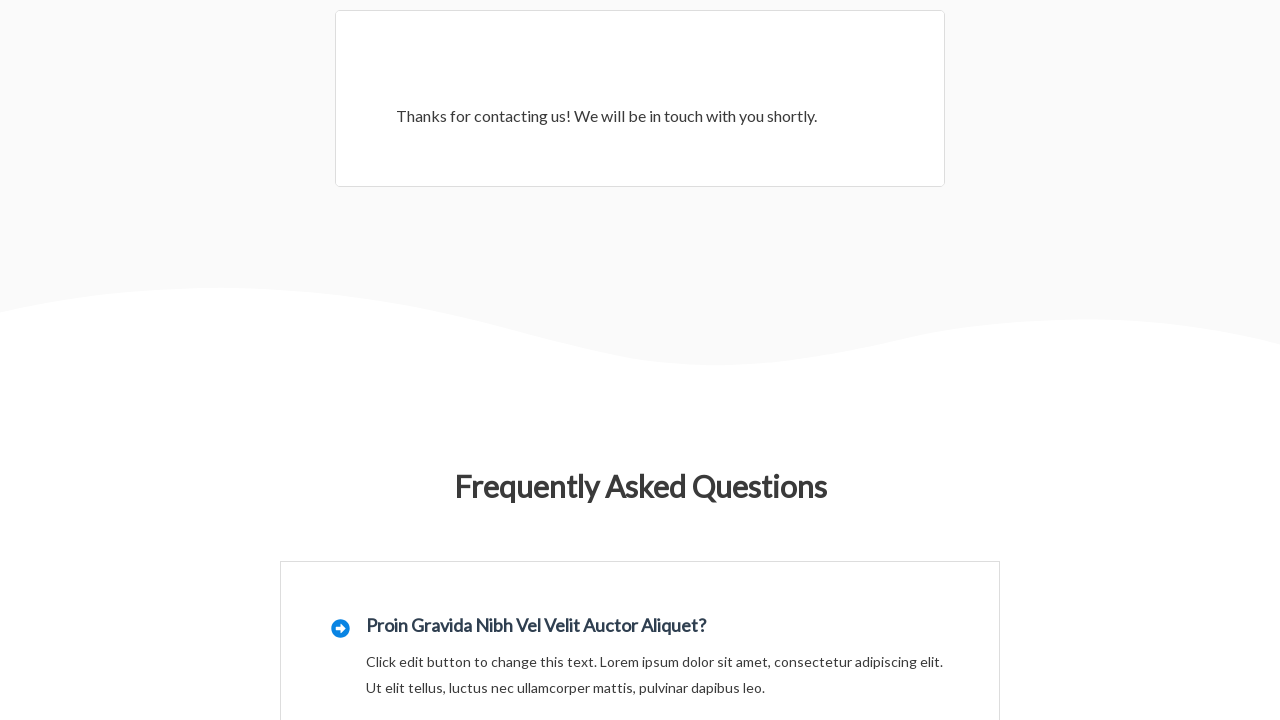